Tests dropdown selection functionality by selecting different options using various methods (by index, value, and visible text)

Starting URL: https://omayo.blogspot.com/2013/05/page-one.html

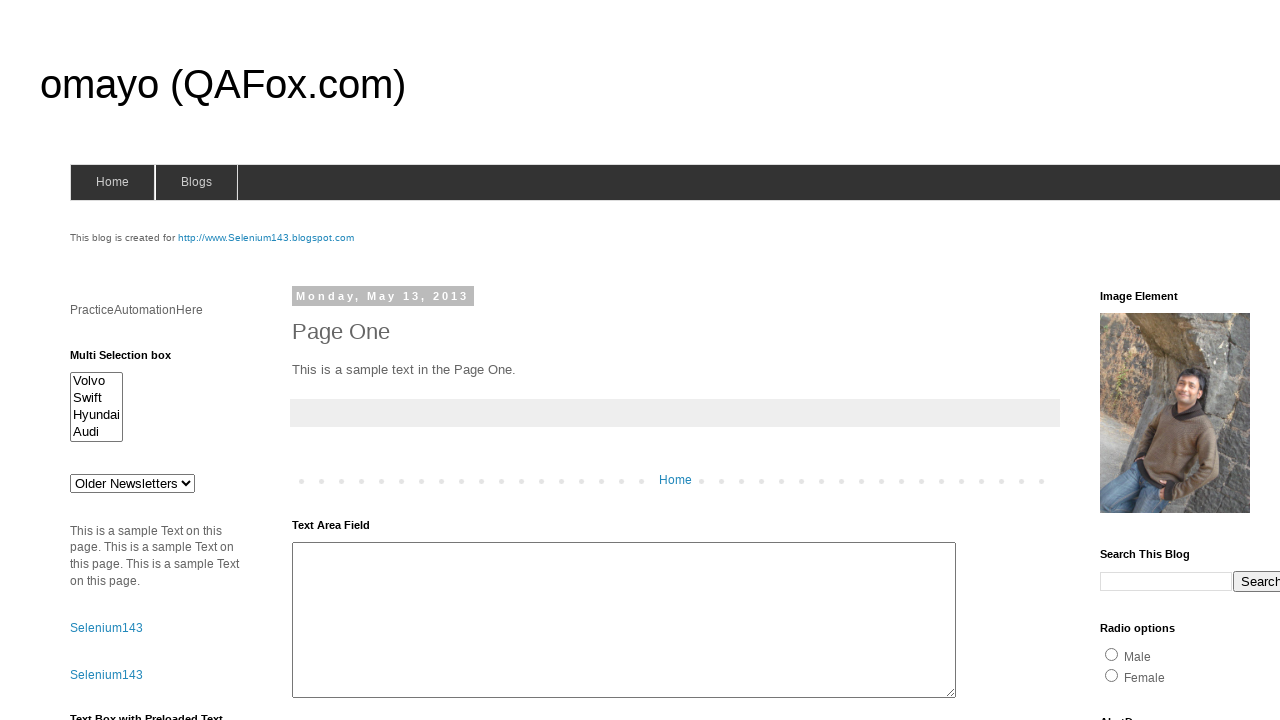

Selected 4th option (index 3) from dropdown #drop1 on #drop1
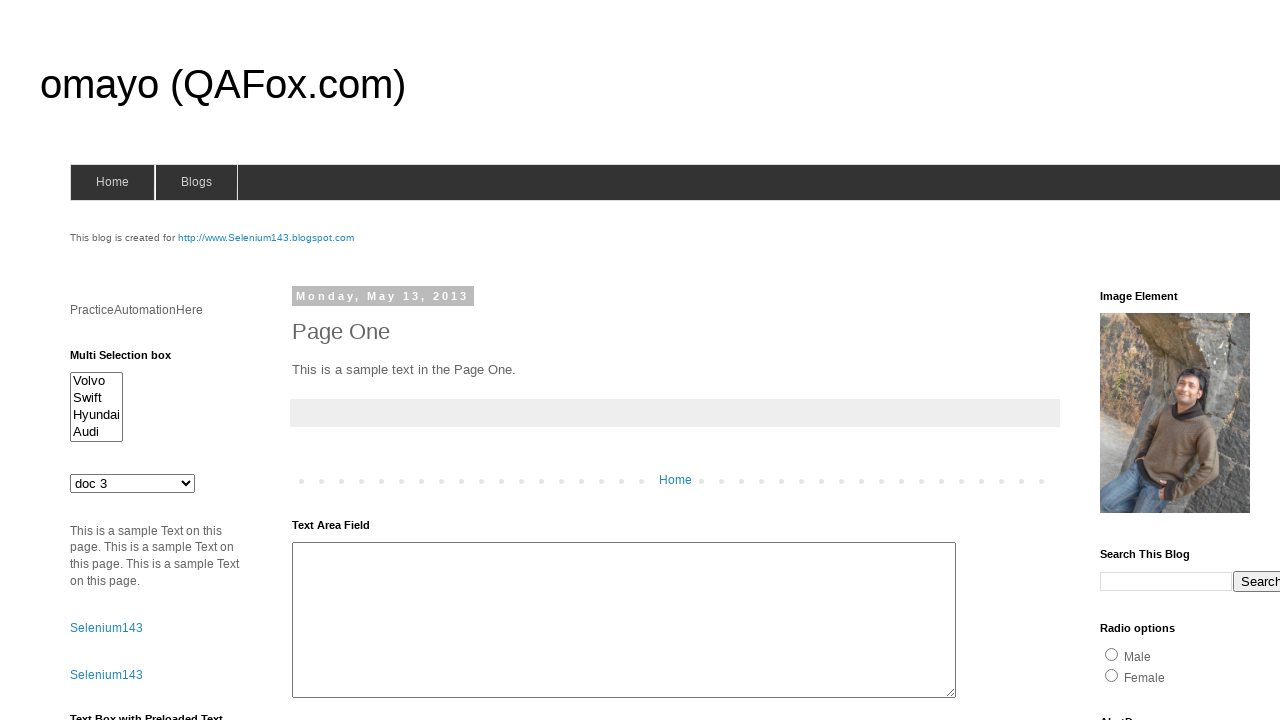

Selected option with value 'ghi' from dropdown #drop1 on #drop1
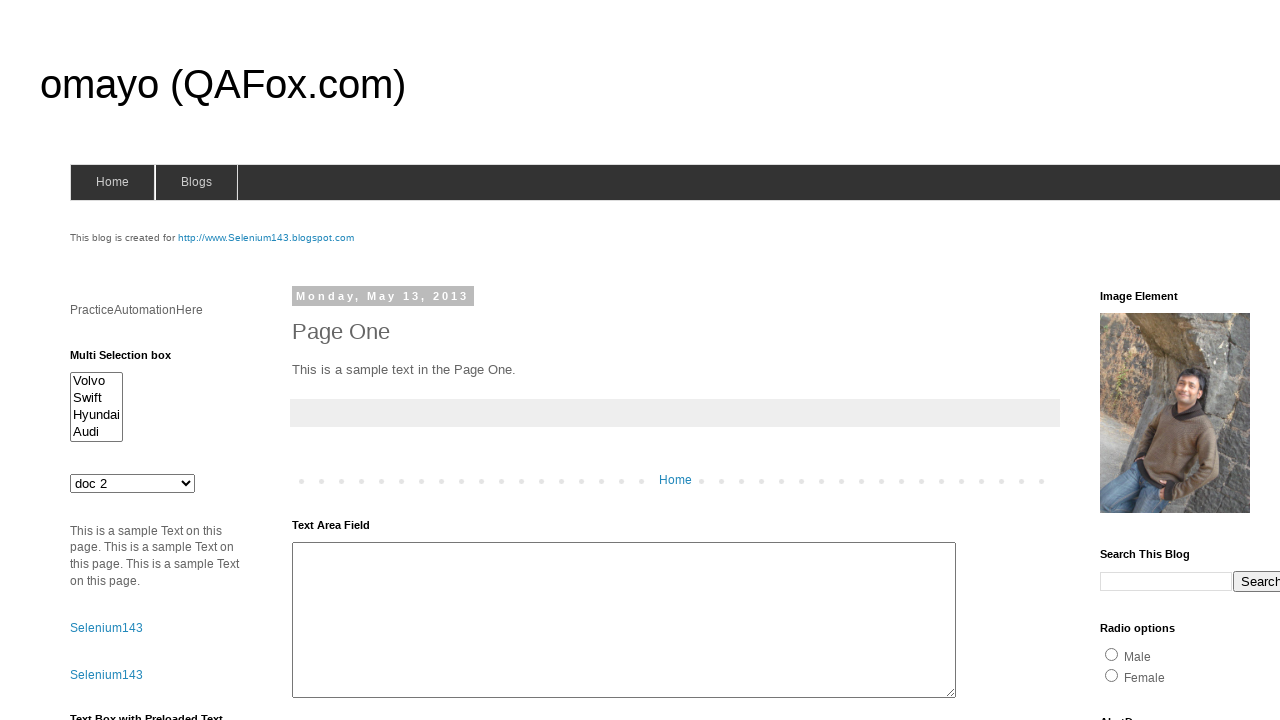

Selected option with visible text 'Older Newsletters' from dropdown #drop1 on #drop1
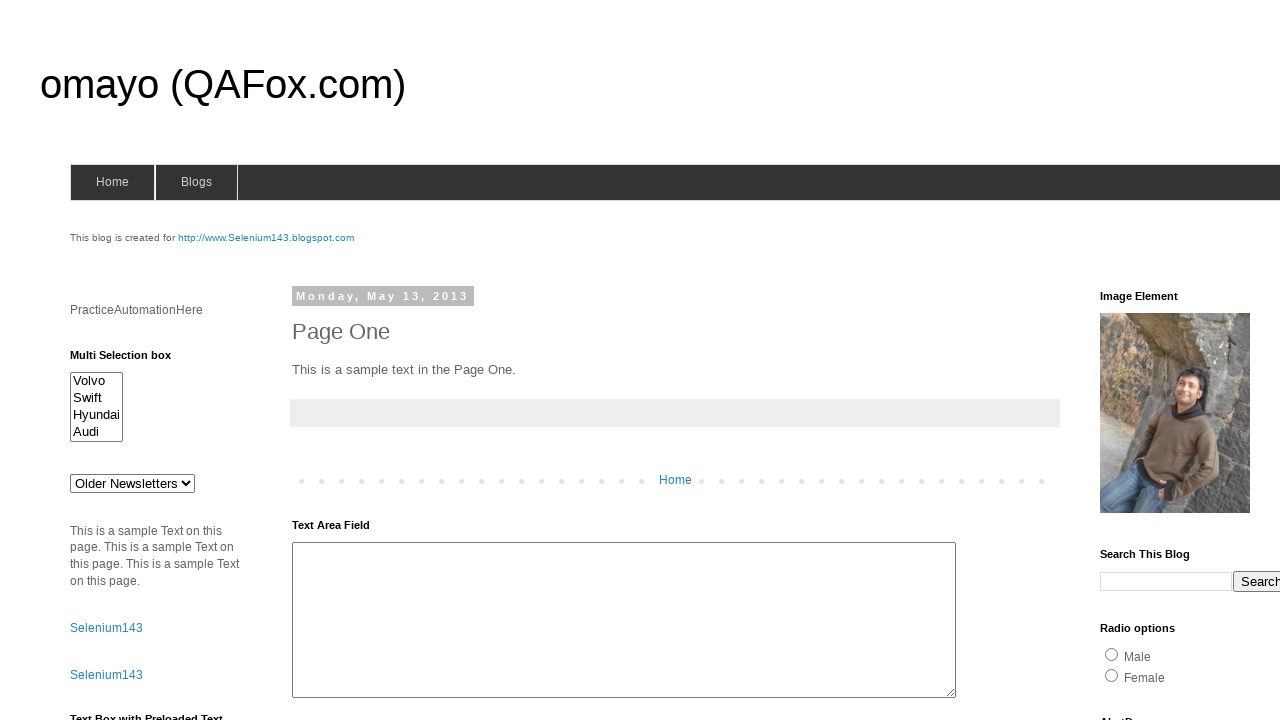

Located dropdown #drop1 element
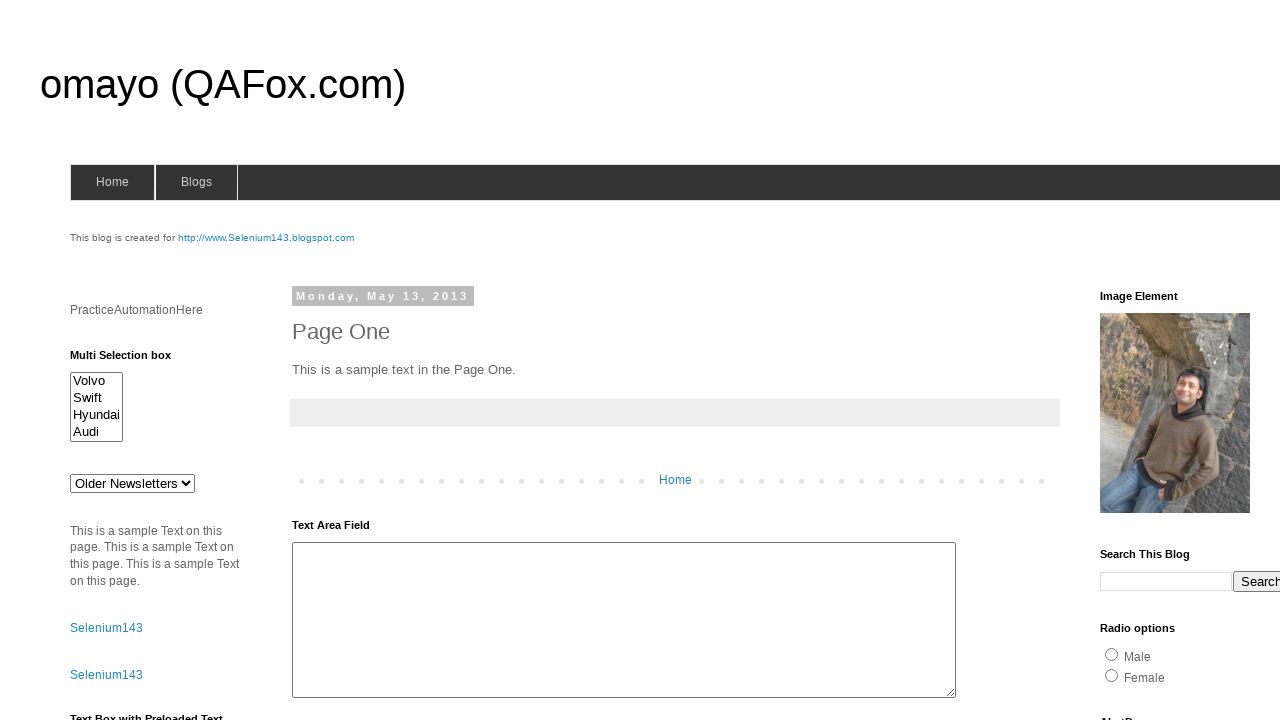

Retrieved all options from dropdown - verified all options are present
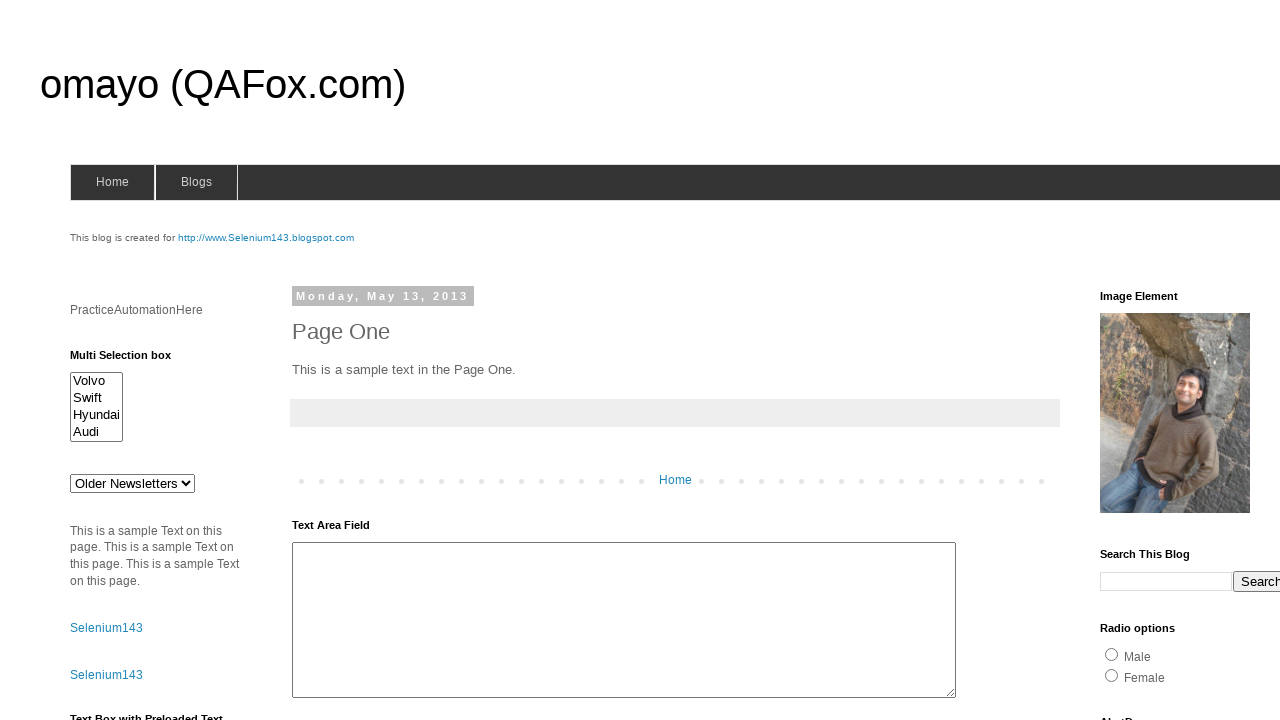

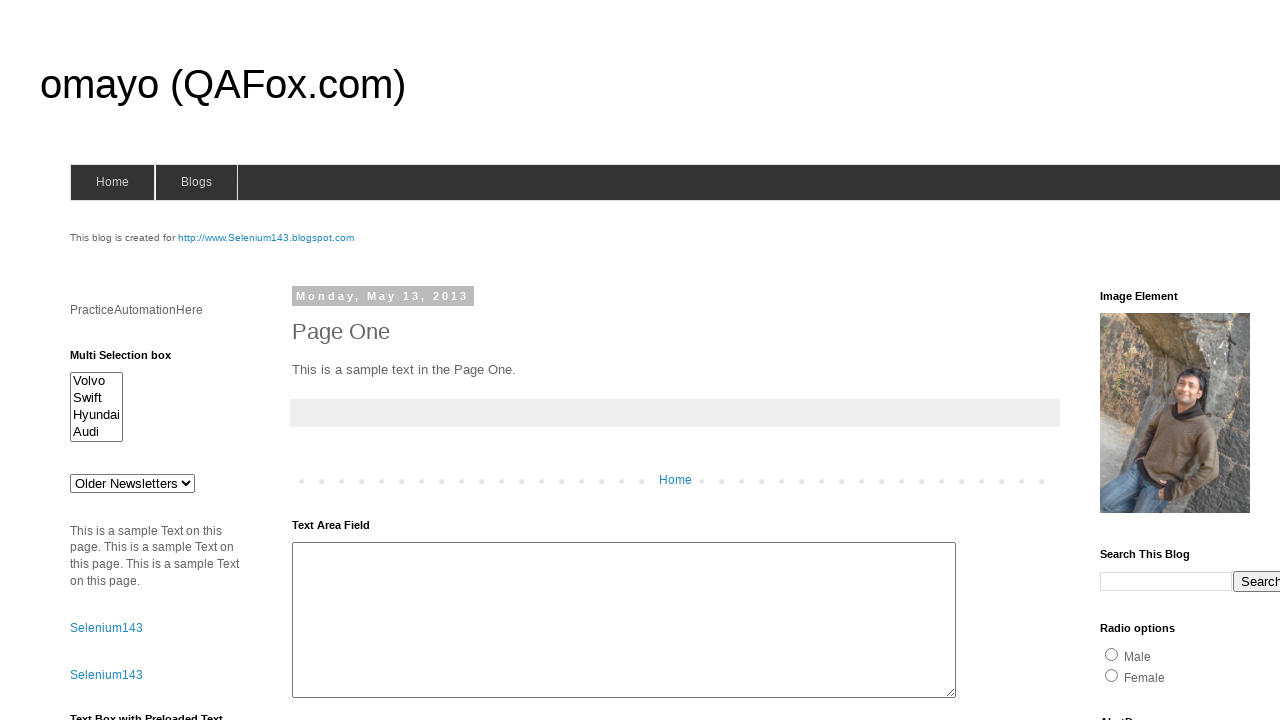